Navigates to the VLR.gg player statistics page and verifies the player stats table loads correctly

Starting URL: https://www.vlr.gg/stats

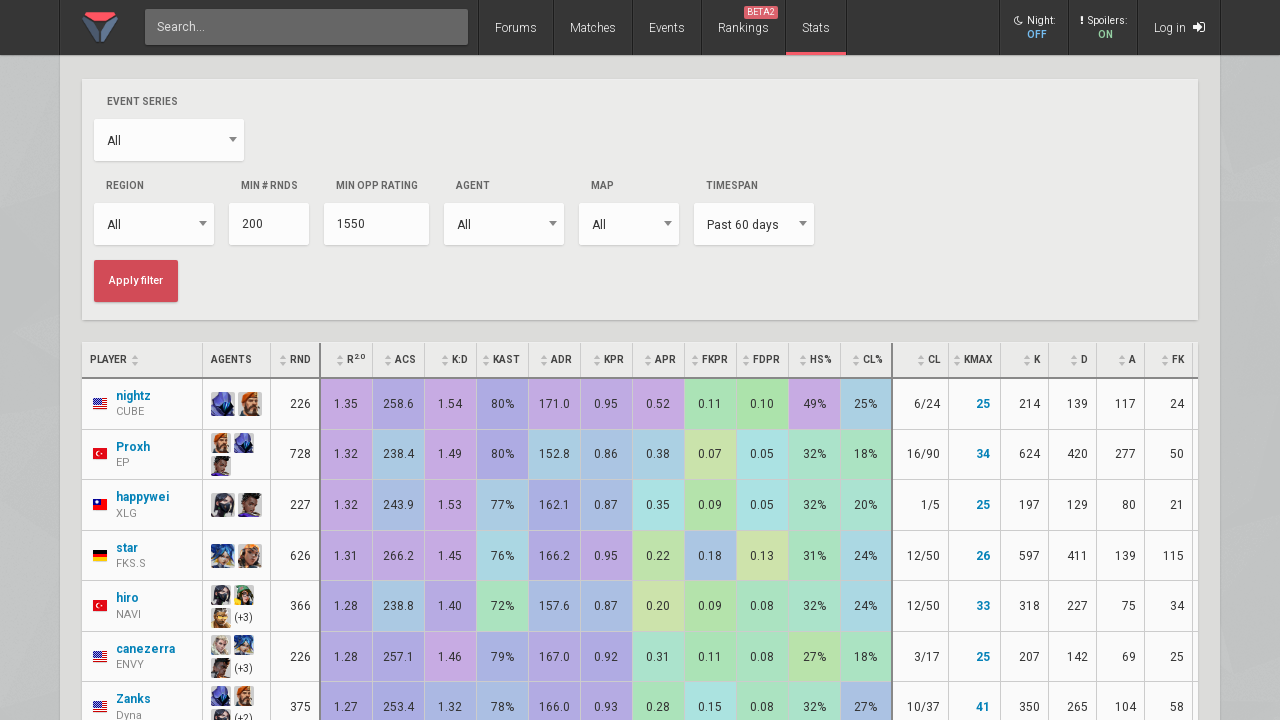

Navigated to VLR.gg player statistics page
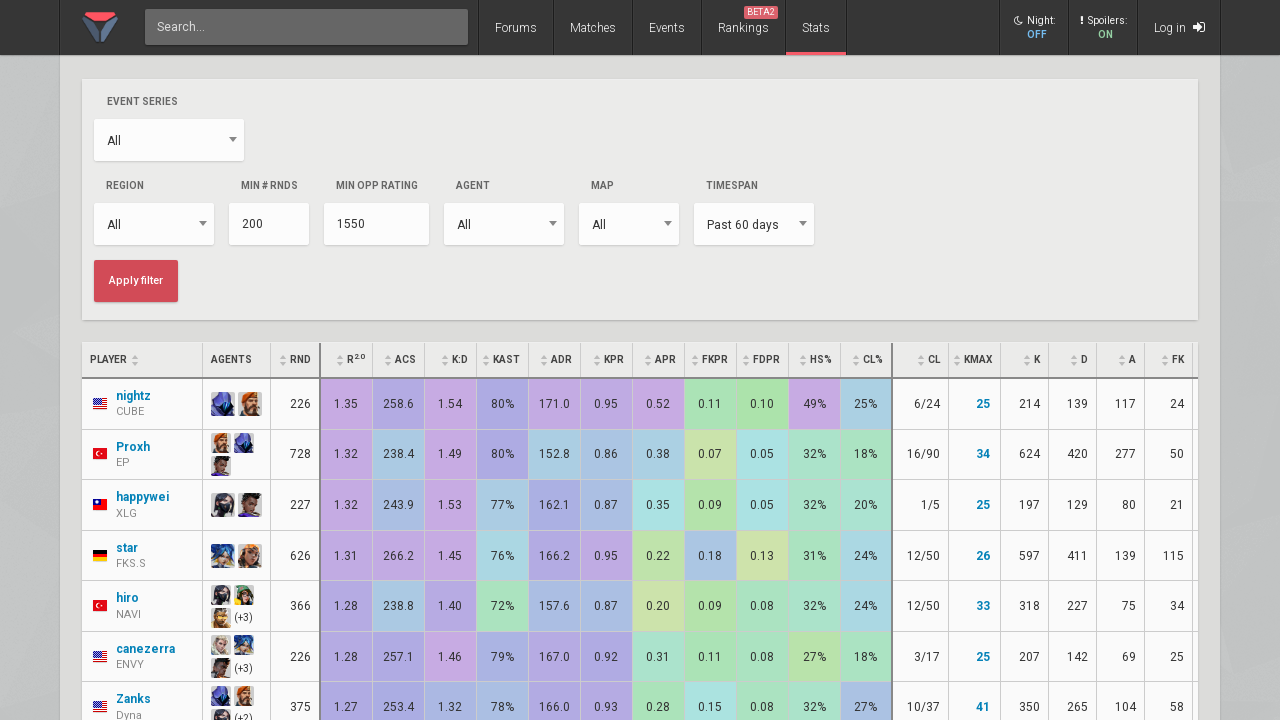

Player statistics table loaded successfully
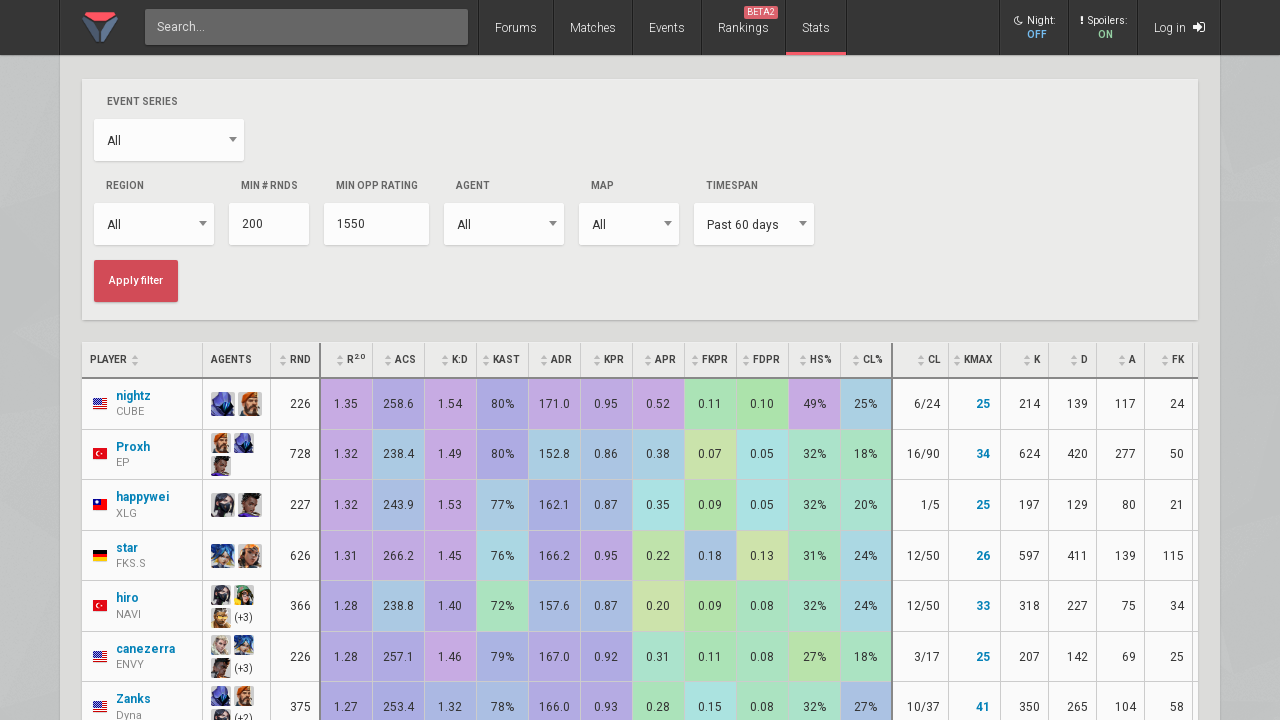

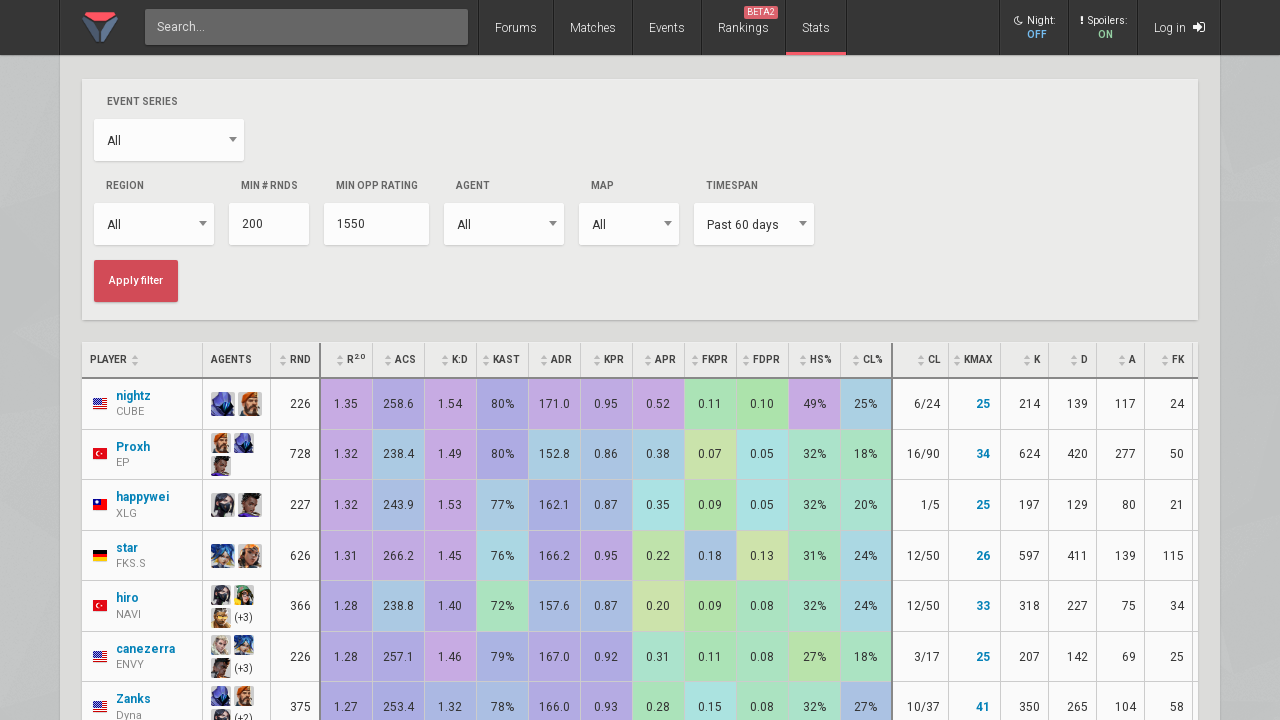